Tests multi-select dropdown functionality by selecting all options in a language dropdown, then deselecting all options, and verifying all options are deselected.

Starting URL: https://practice.cydeo.com/dropdown

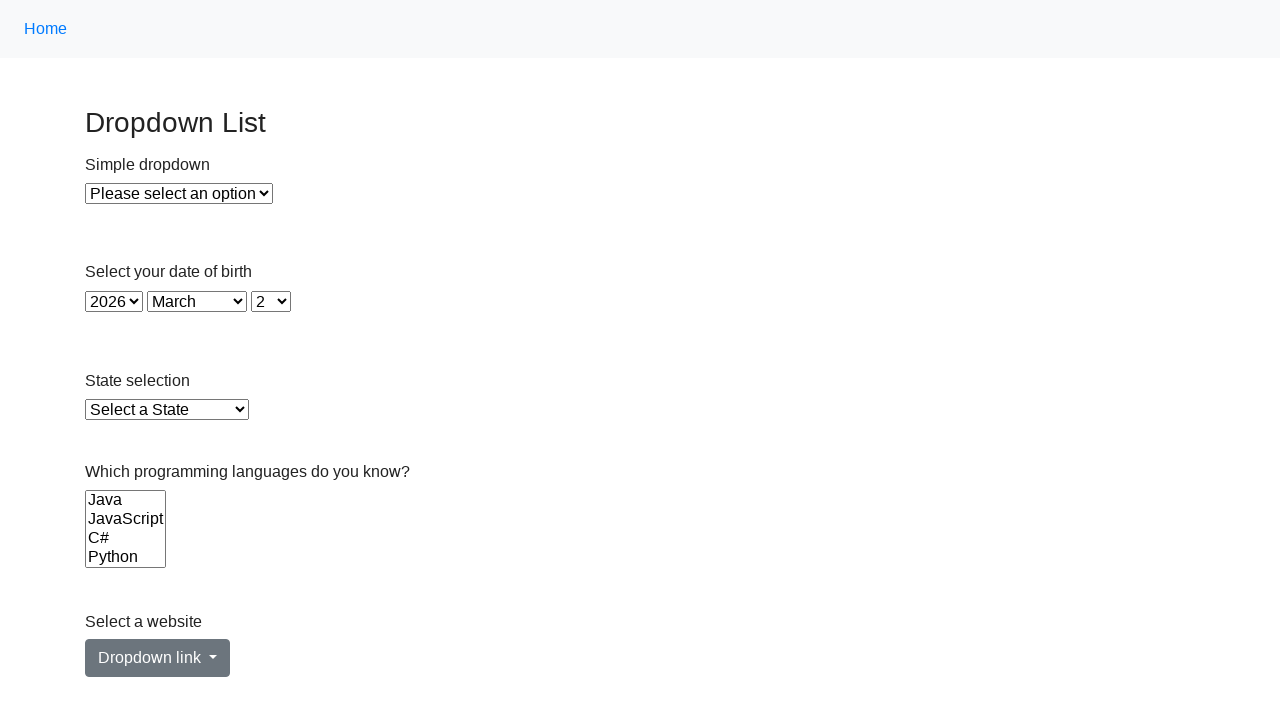

Waited for multi-select language dropdown to be visible
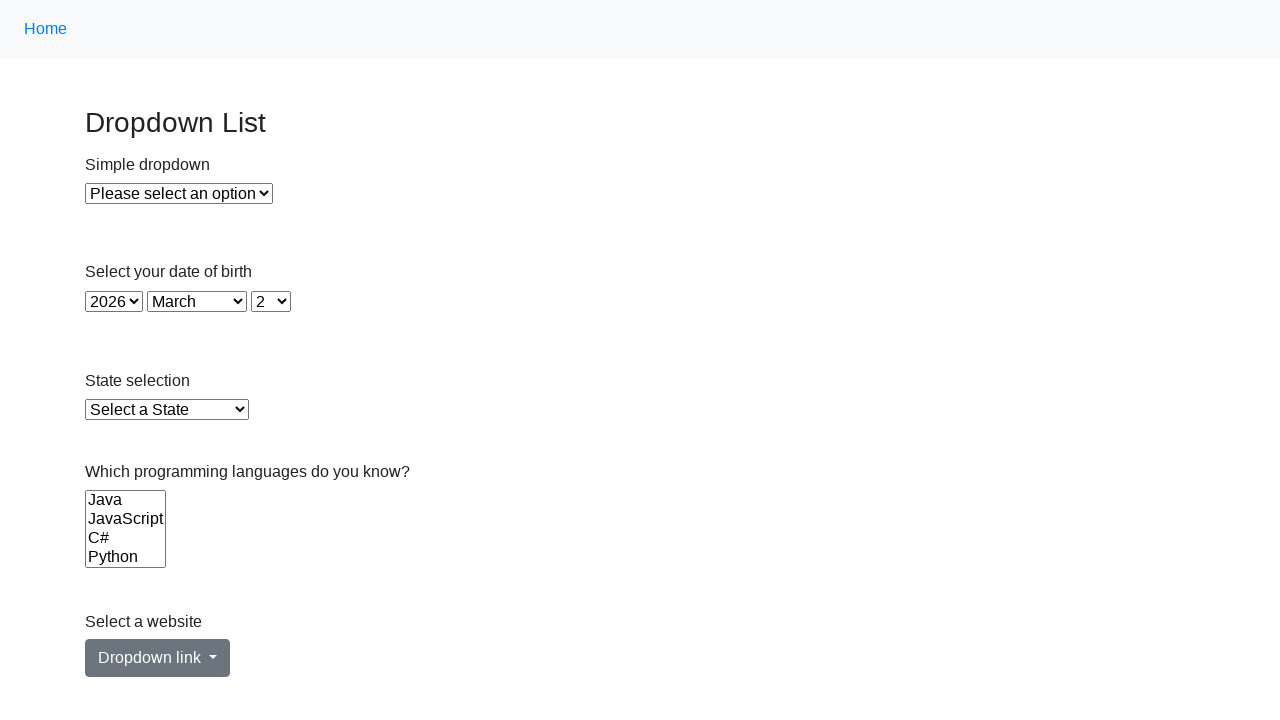

Located all options in the language dropdown
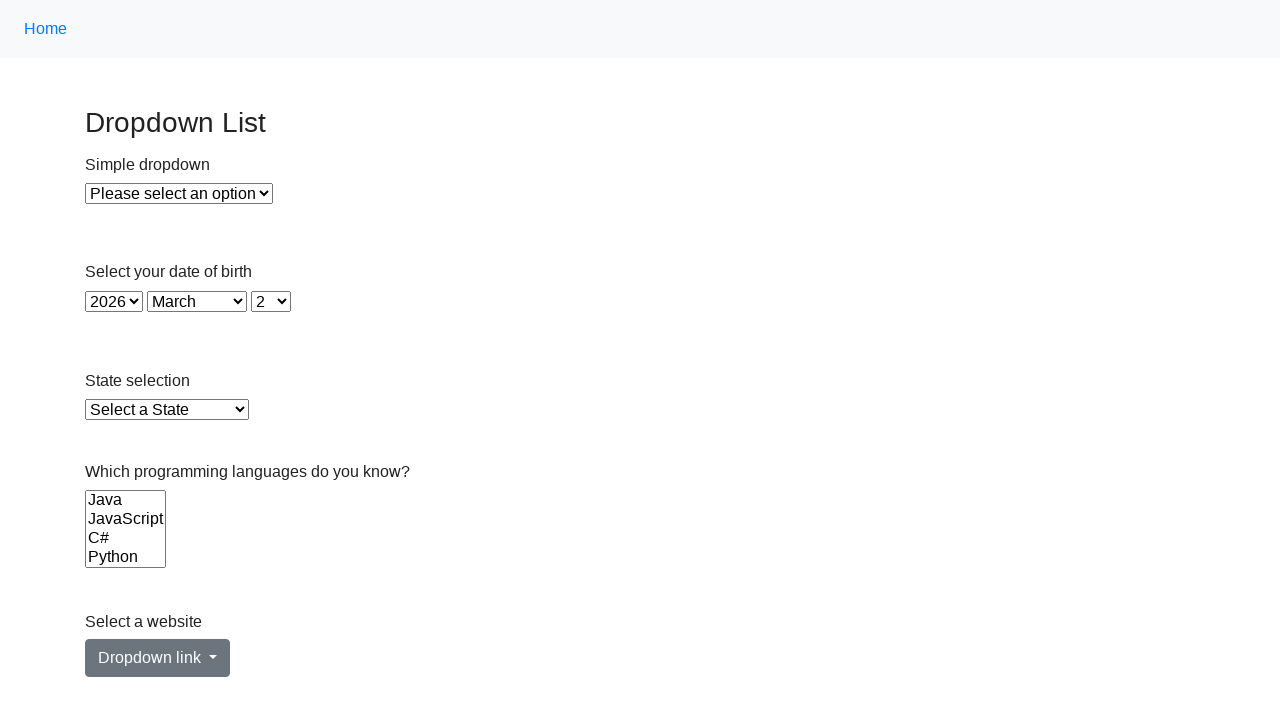

Found 6 options in the dropdown
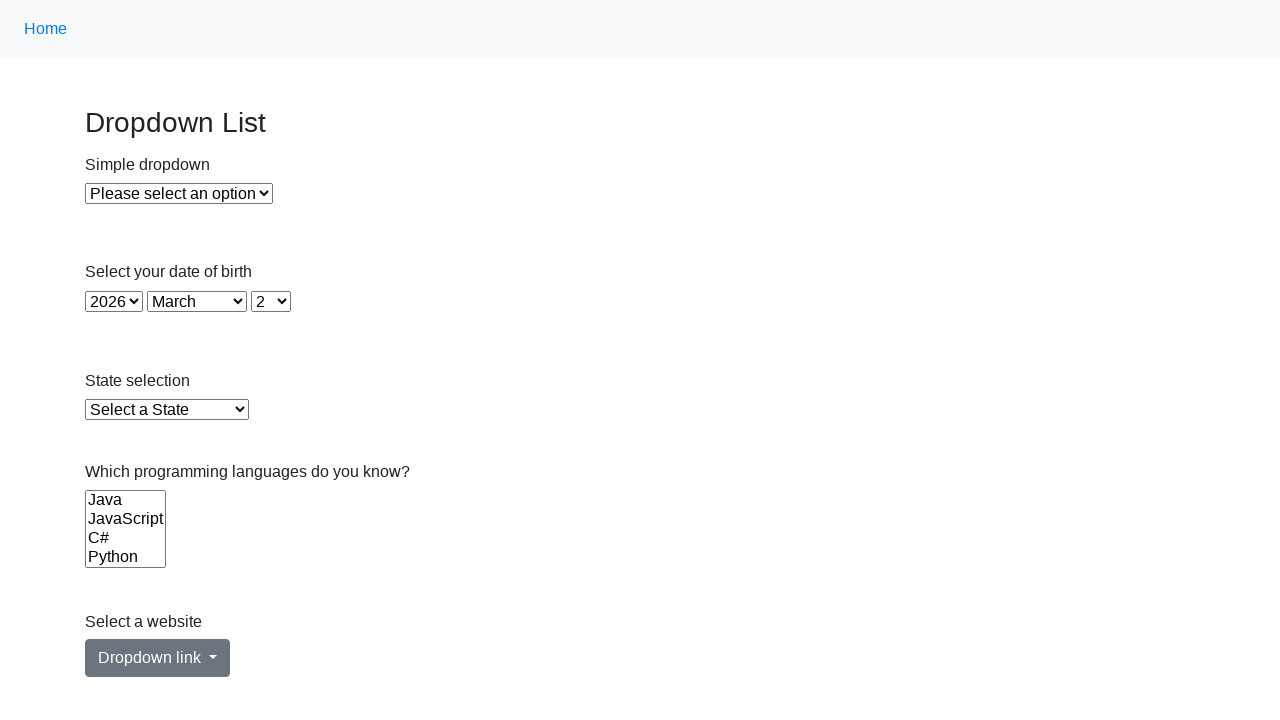

Selected option 1 of 6 using Ctrl+Click at (126, 500) on select[name='Languages'] option >> nth=0
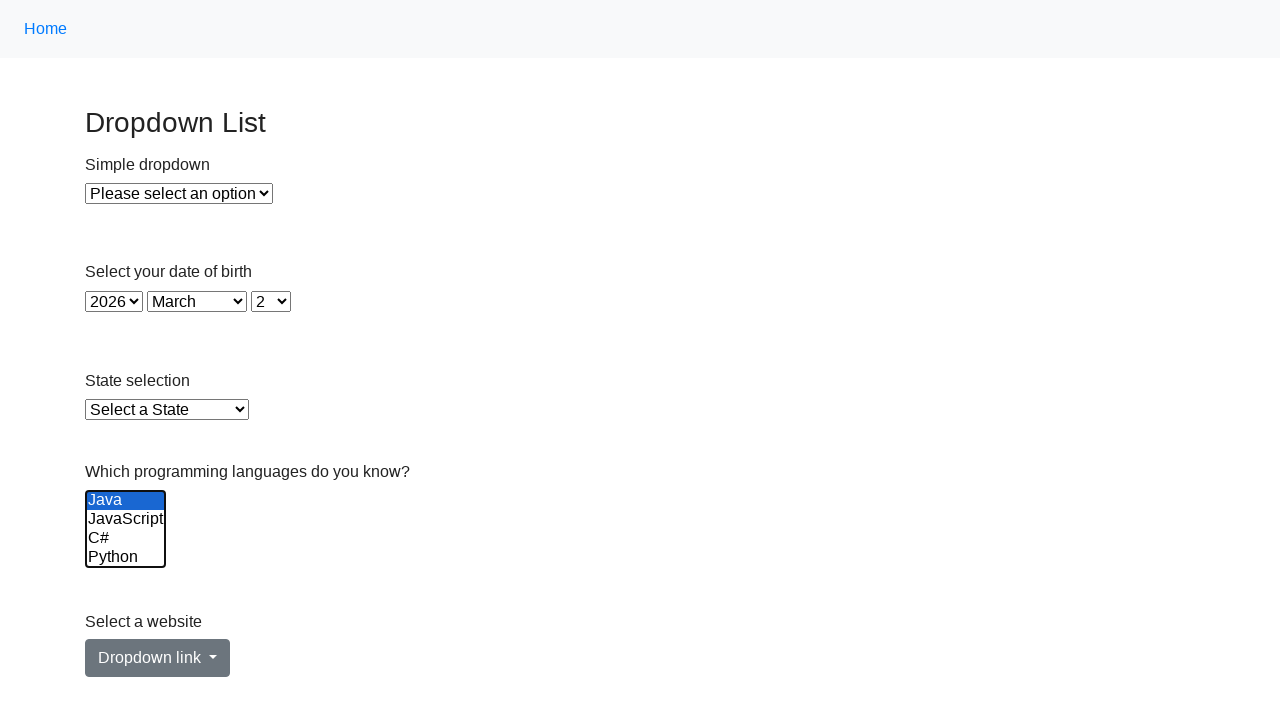

Selected option 2 of 6 using Ctrl+Click at (126, 519) on select[name='Languages'] option >> nth=1
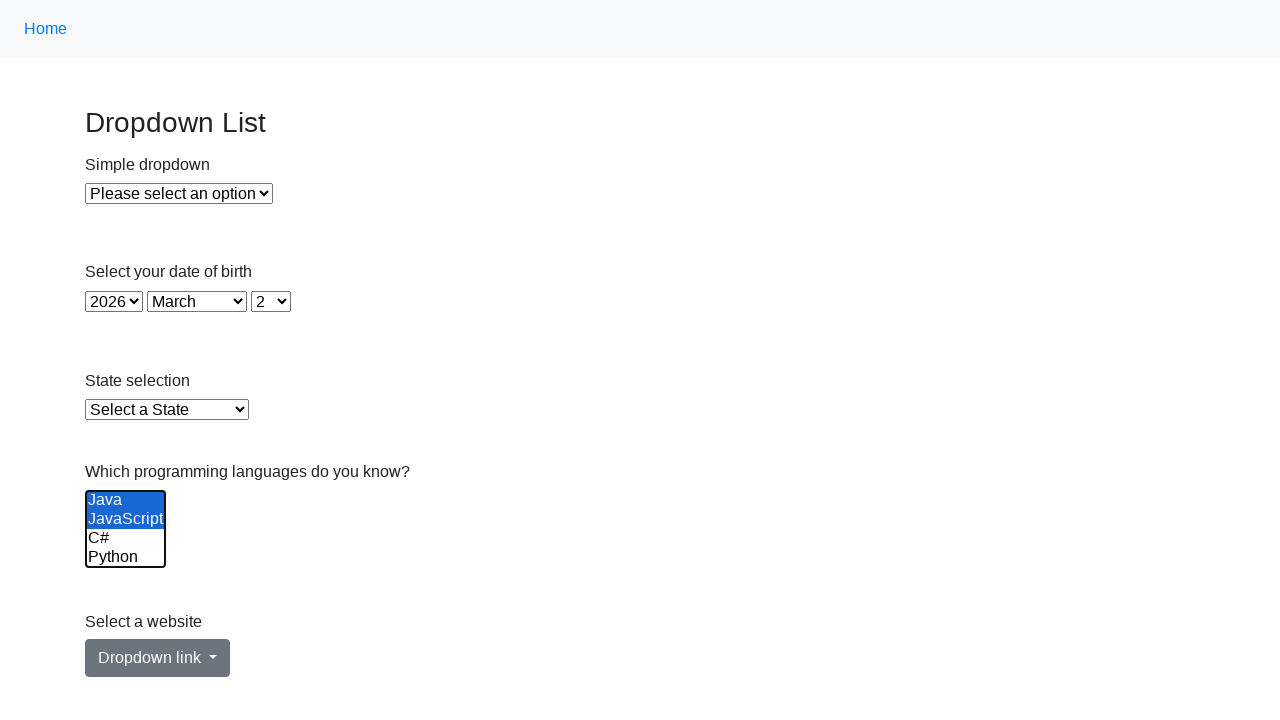

Selected option 3 of 6 using Ctrl+Click at (126, 538) on select[name='Languages'] option >> nth=2
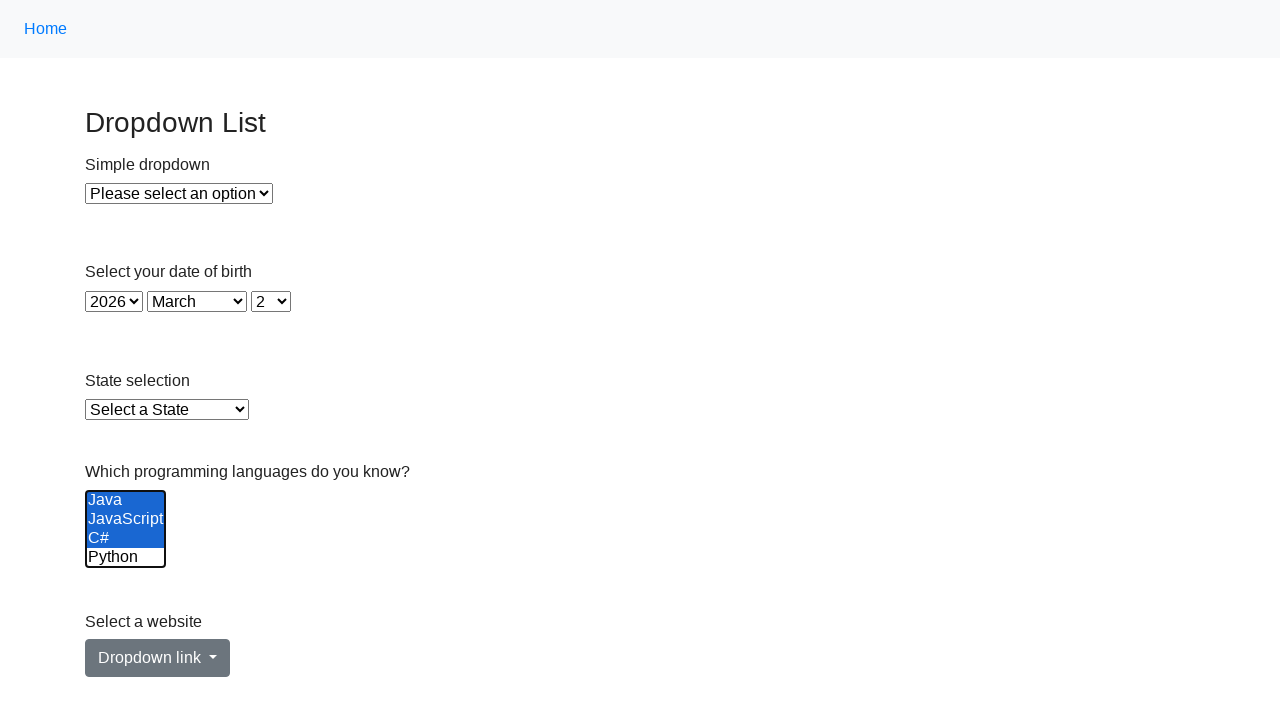

Selected option 4 of 6 using Ctrl+Click at (126, 558) on select[name='Languages'] option >> nth=3
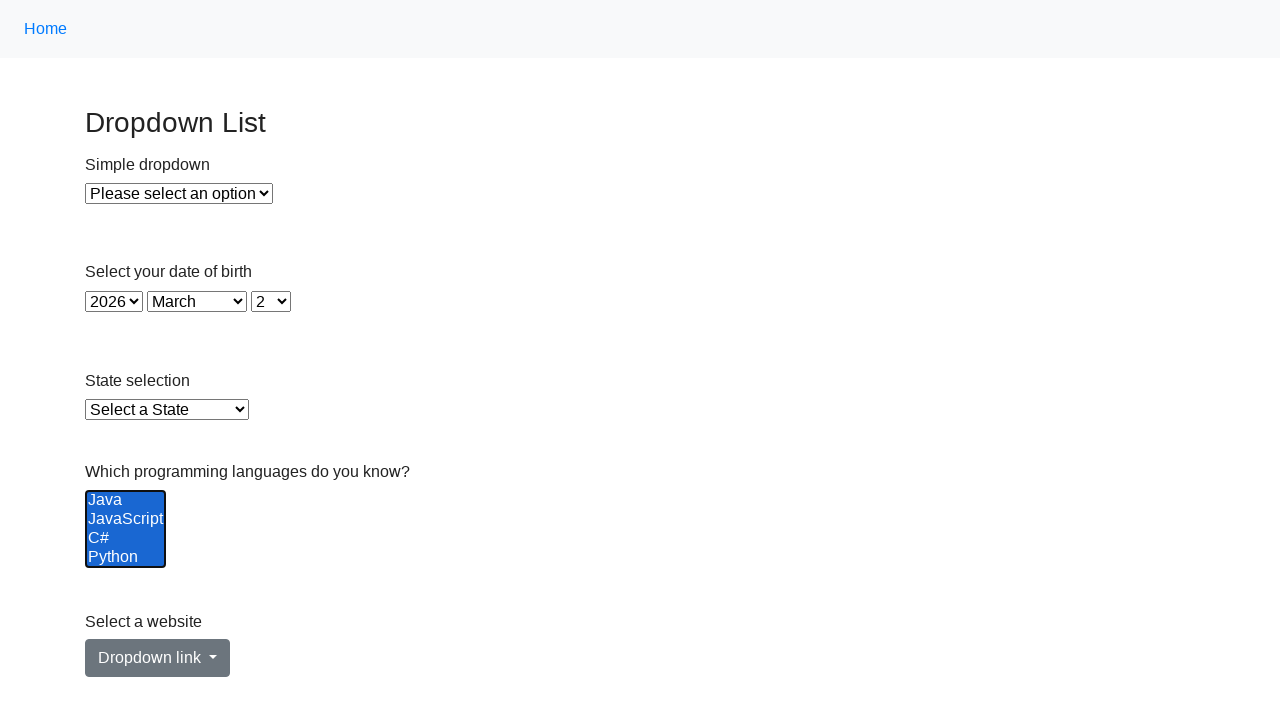

Selected option 5 of 6 using Ctrl+Click at (126, 539) on select[name='Languages'] option >> nth=4
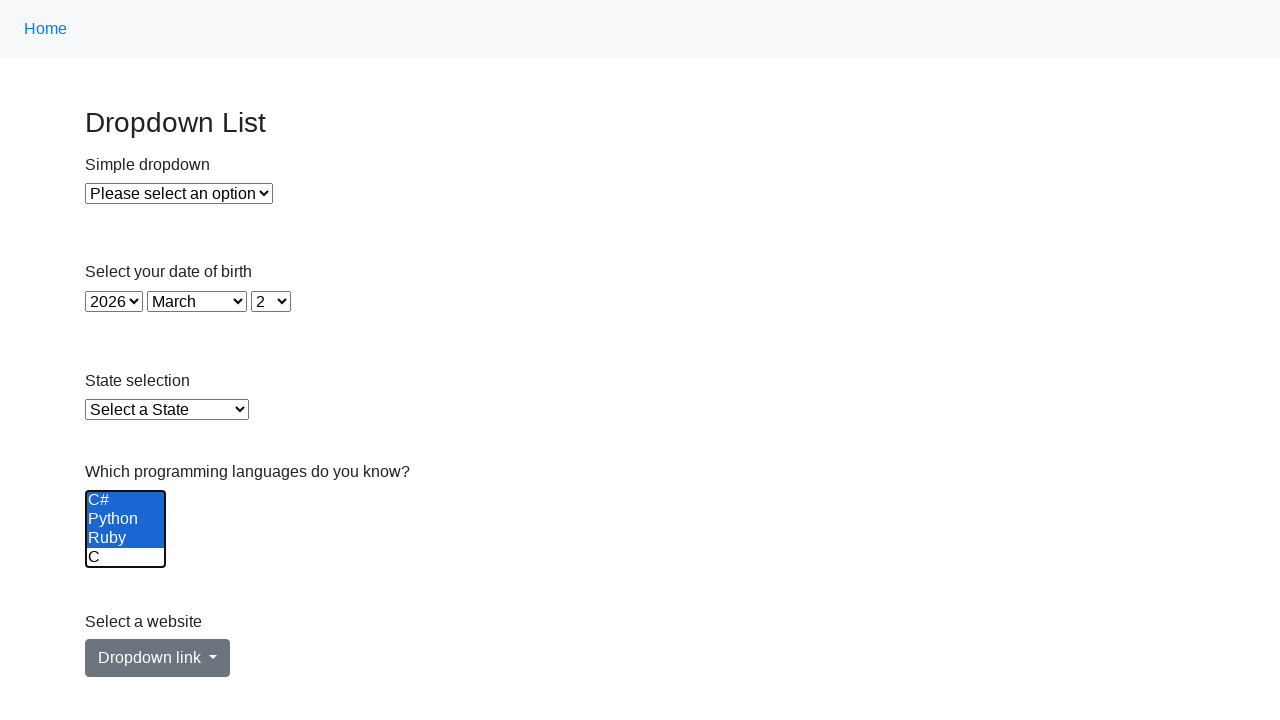

Selected option 6 of 6 using Ctrl+Click at (126, 558) on select[name='Languages'] option >> nth=5
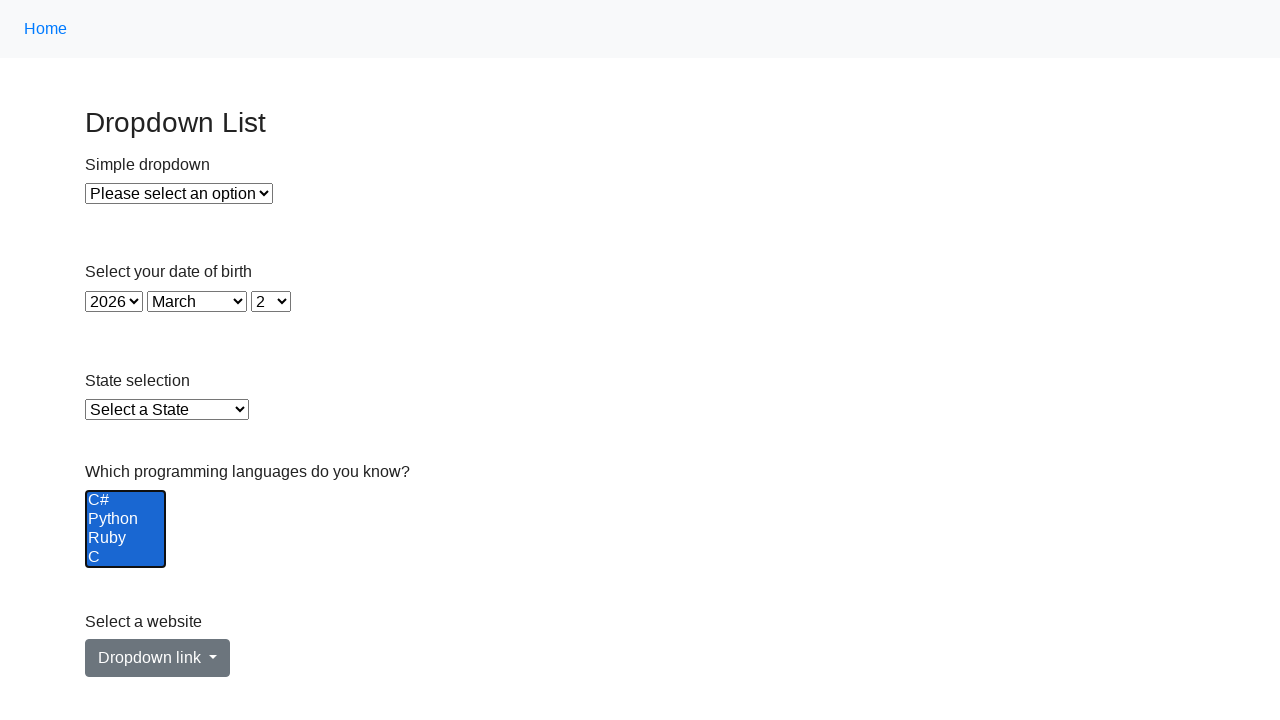

Waited 1 second to observe all selections
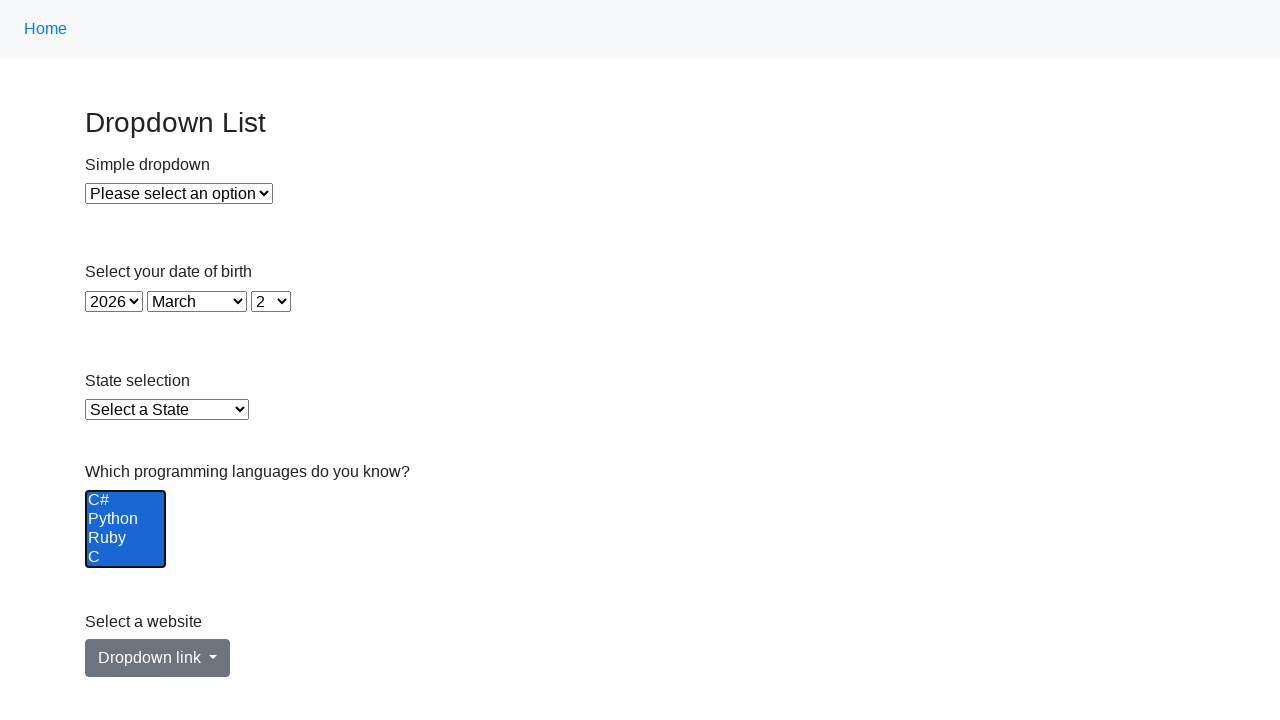

Deselected option 1 of 6 using Ctrl+Click at (126, 500) on select[name='Languages'] option >> nth=0
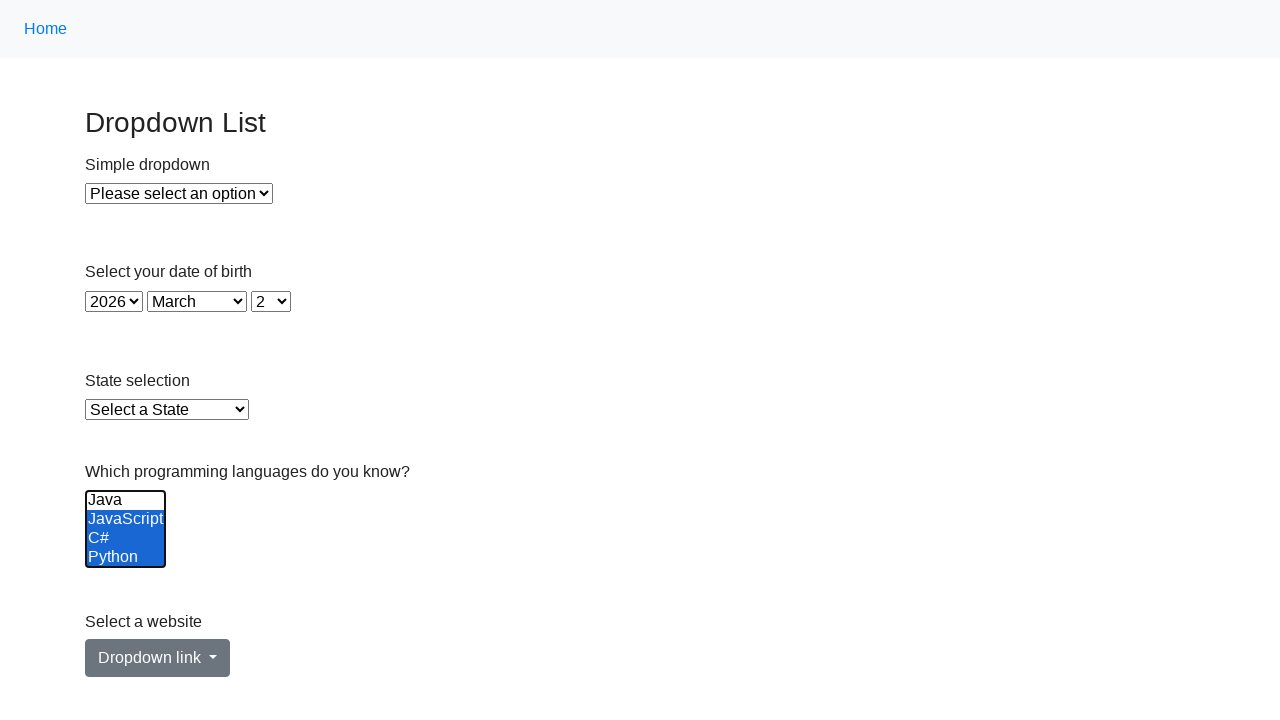

Deselected option 2 of 6 using Ctrl+Click at (126, 519) on select[name='Languages'] option >> nth=1
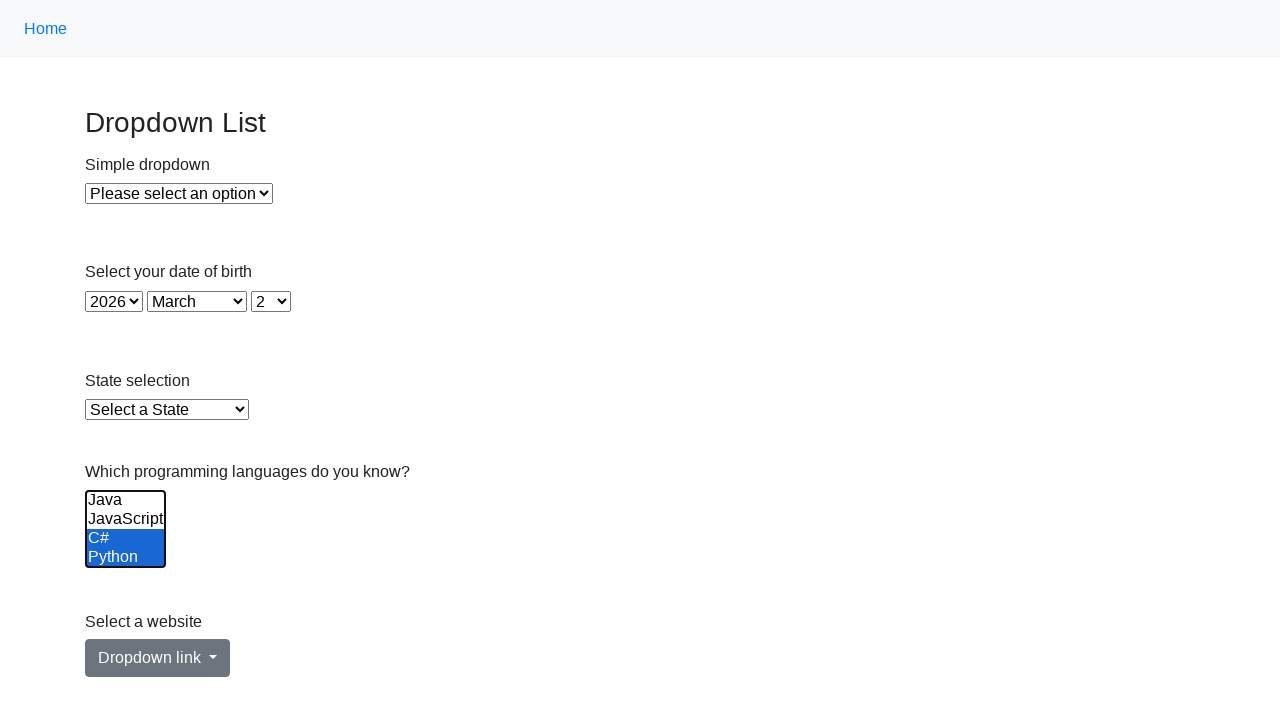

Deselected option 3 of 6 using Ctrl+Click at (126, 538) on select[name='Languages'] option >> nth=2
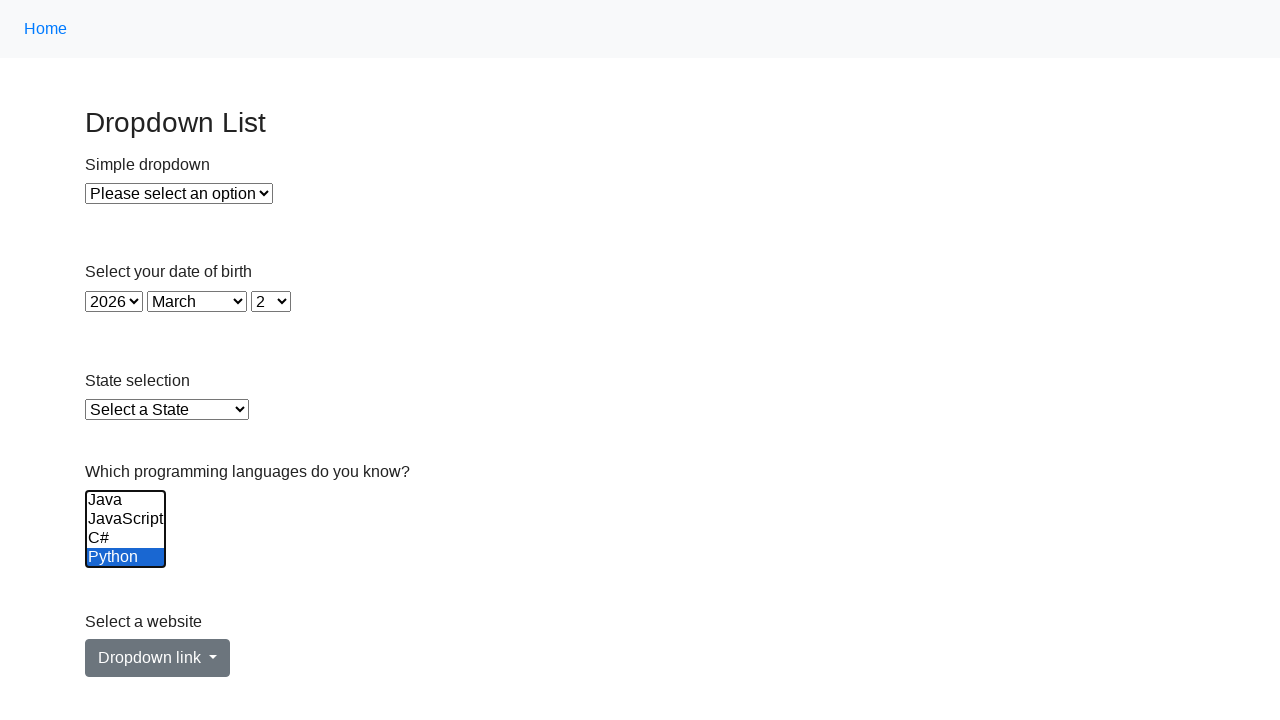

Deselected option 4 of 6 using Ctrl+Click at (126, 558) on select[name='Languages'] option >> nth=3
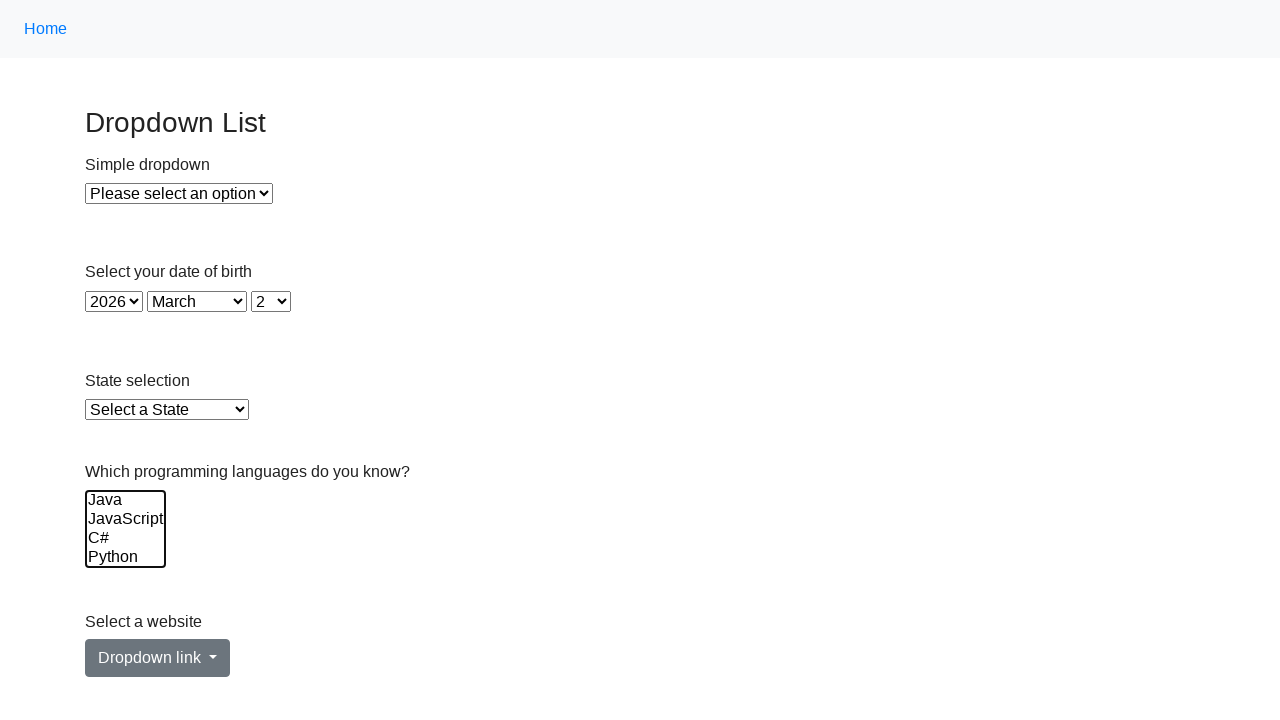

Deselected option 5 of 6 using Ctrl+Click at (126, 539) on select[name='Languages'] option >> nth=4
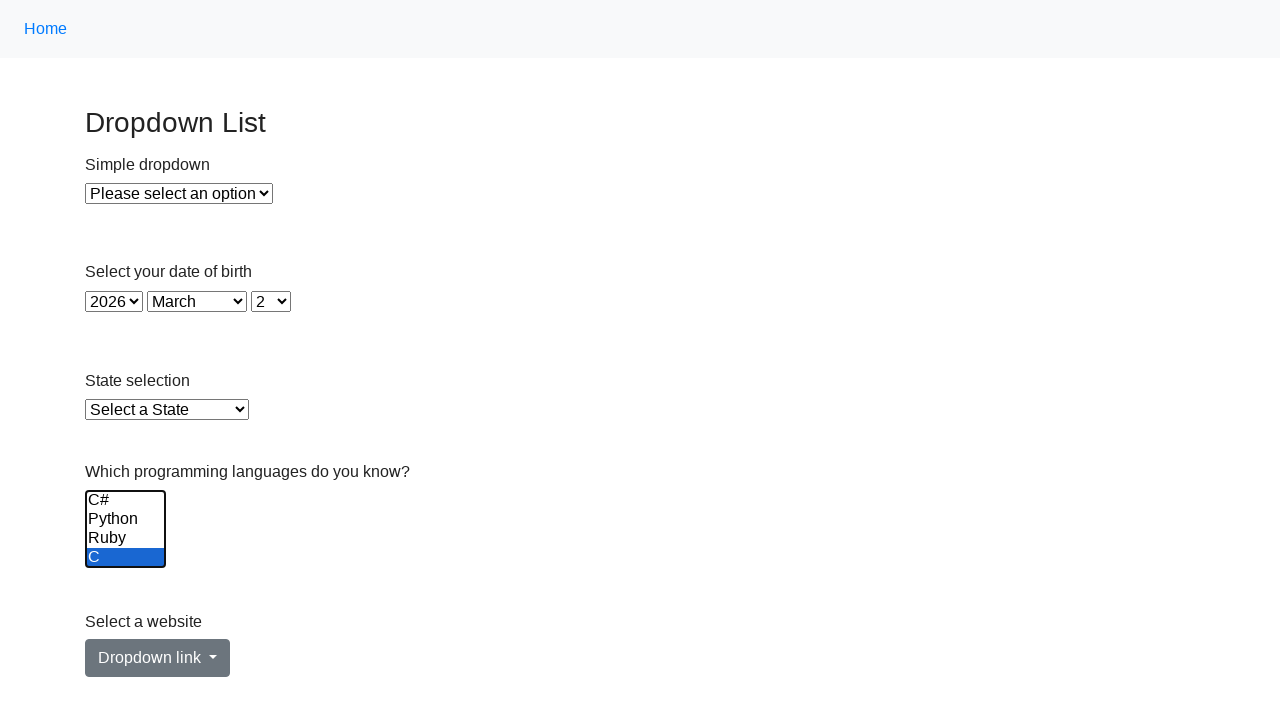

Deselected option 6 of 6 using Ctrl+Click at (126, 558) on select[name='Languages'] option >> nth=5
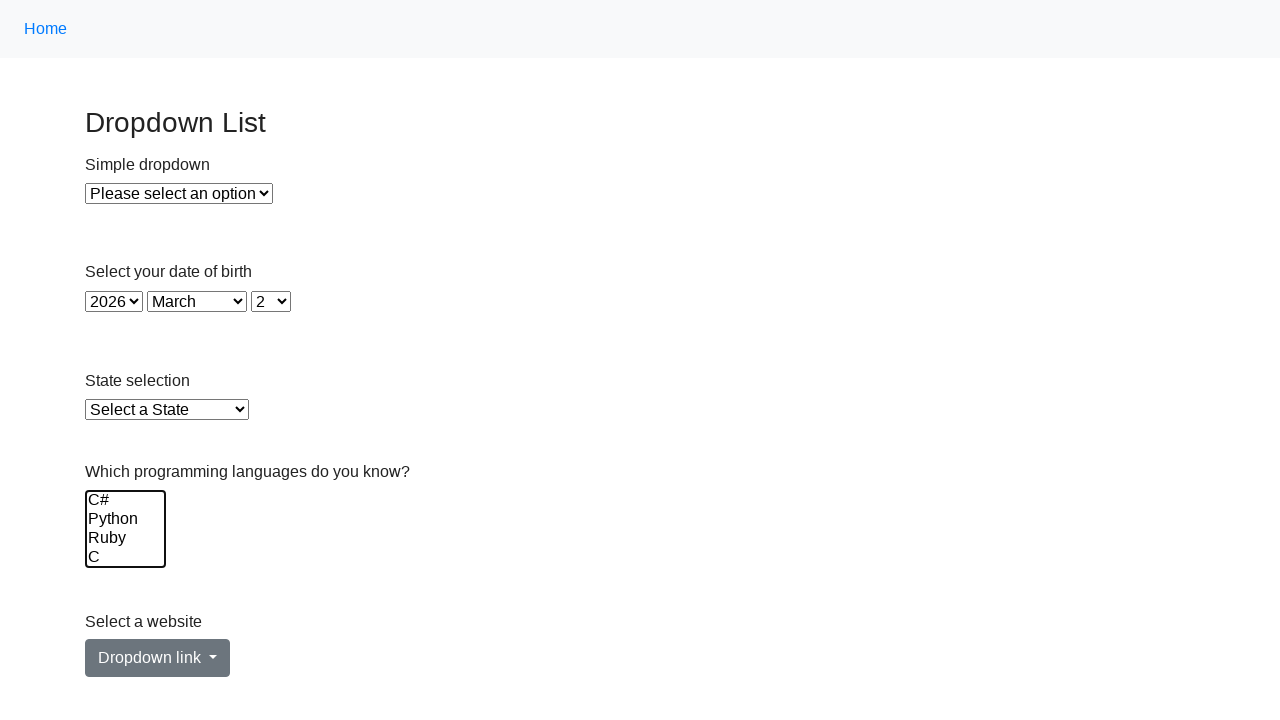

Located the select element for verification
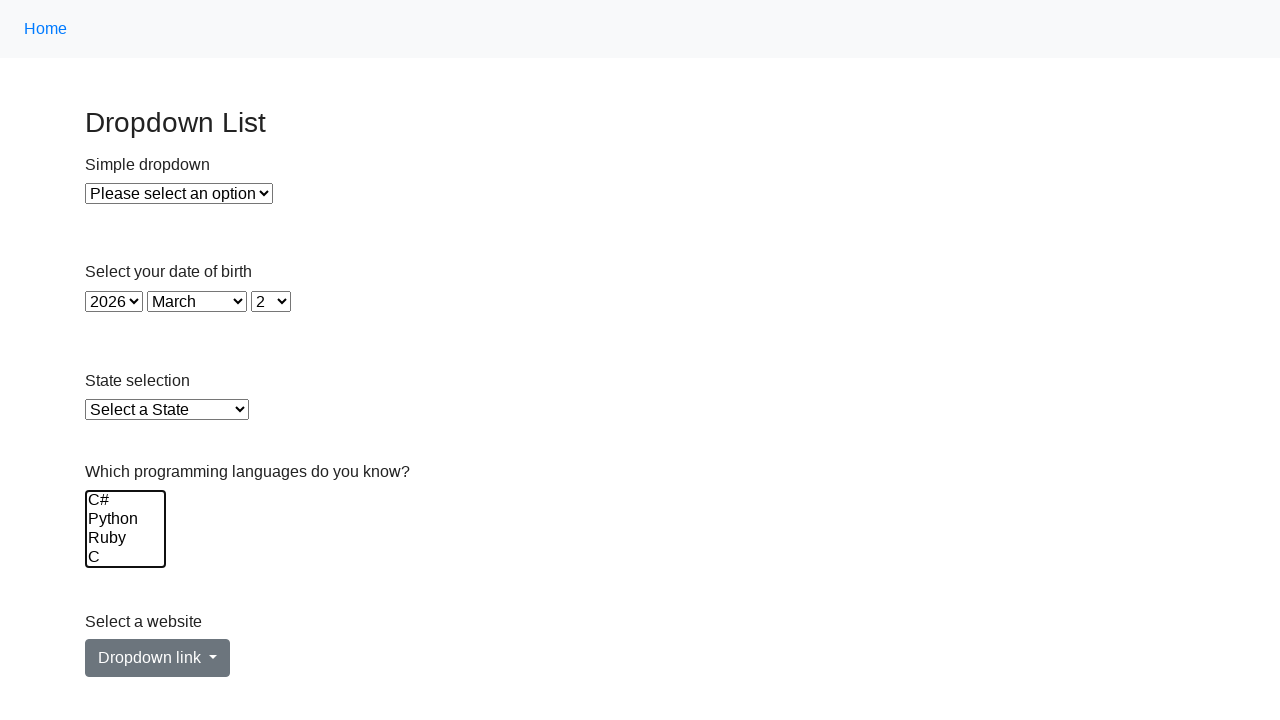

Evaluated the number of selected options: 0
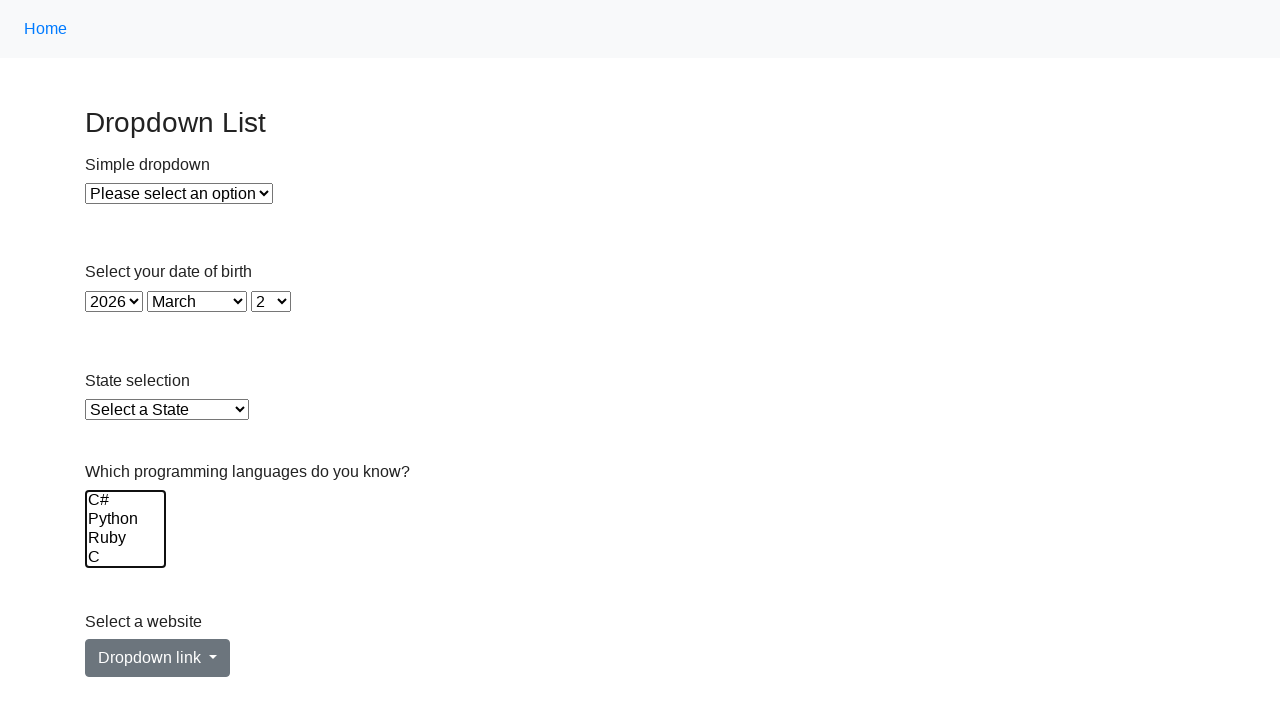

Verified that all options have been successfully deselected
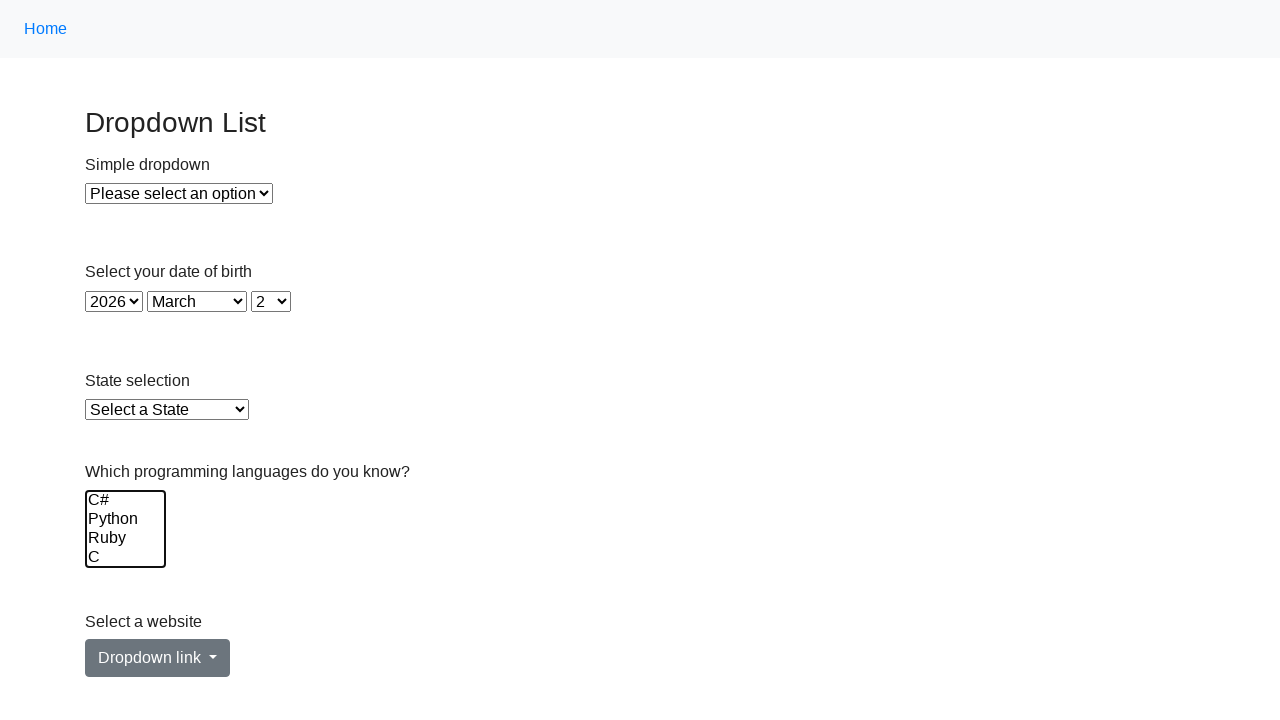

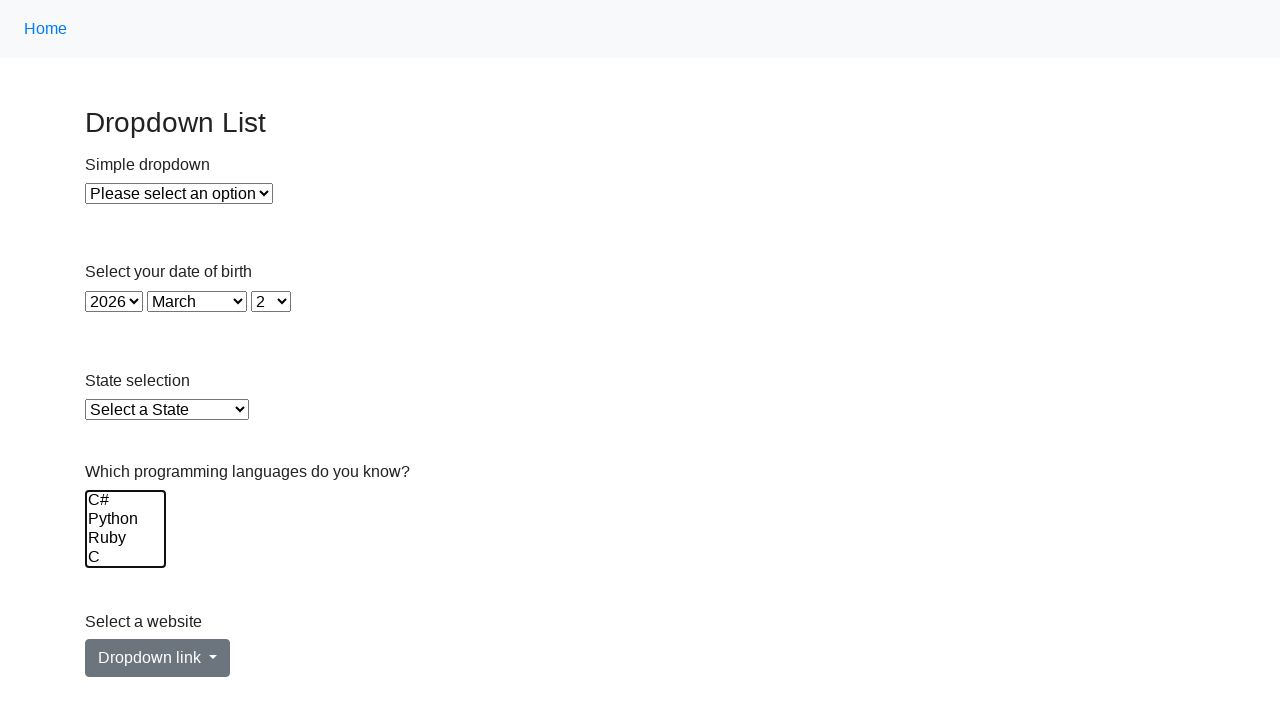